Navigates to the OrangeHRM demo page and verifies that the page source contains "OrangeHRM" text, confirming the page loaded correctly.

Starting URL: https://opensource-demo.orangehrmlive.com/

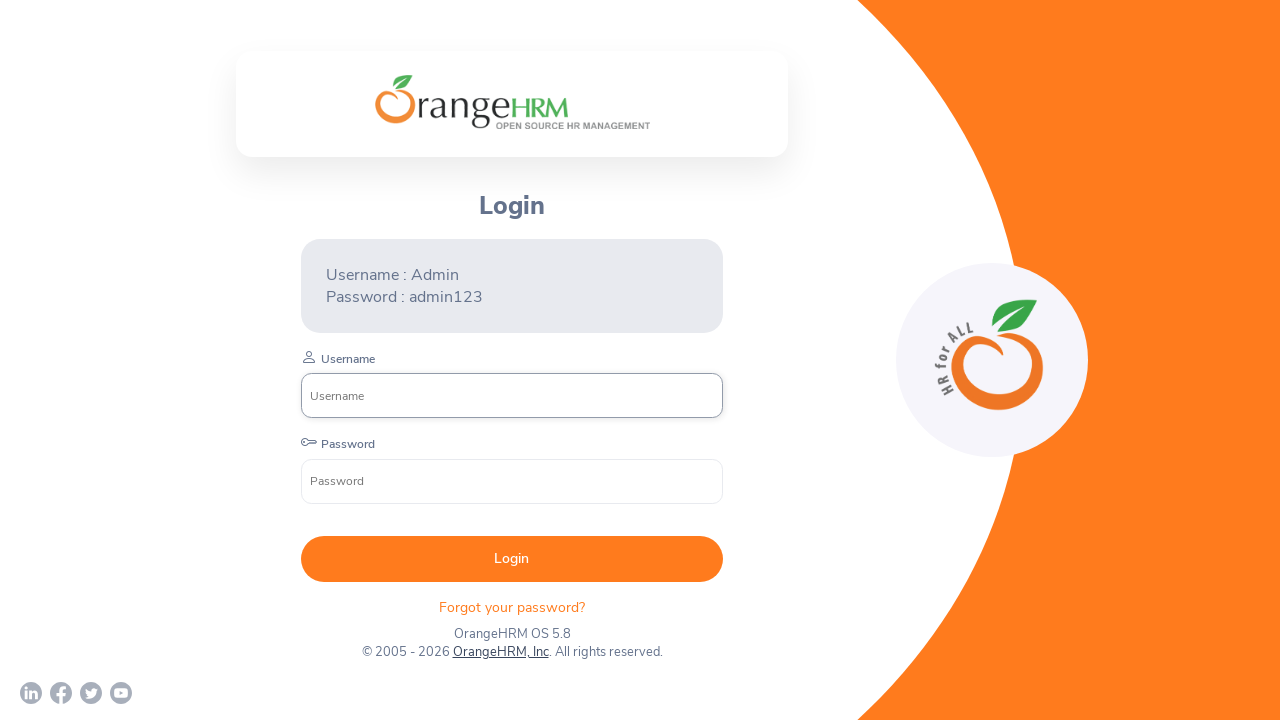

Waited for page DOM content to fully load
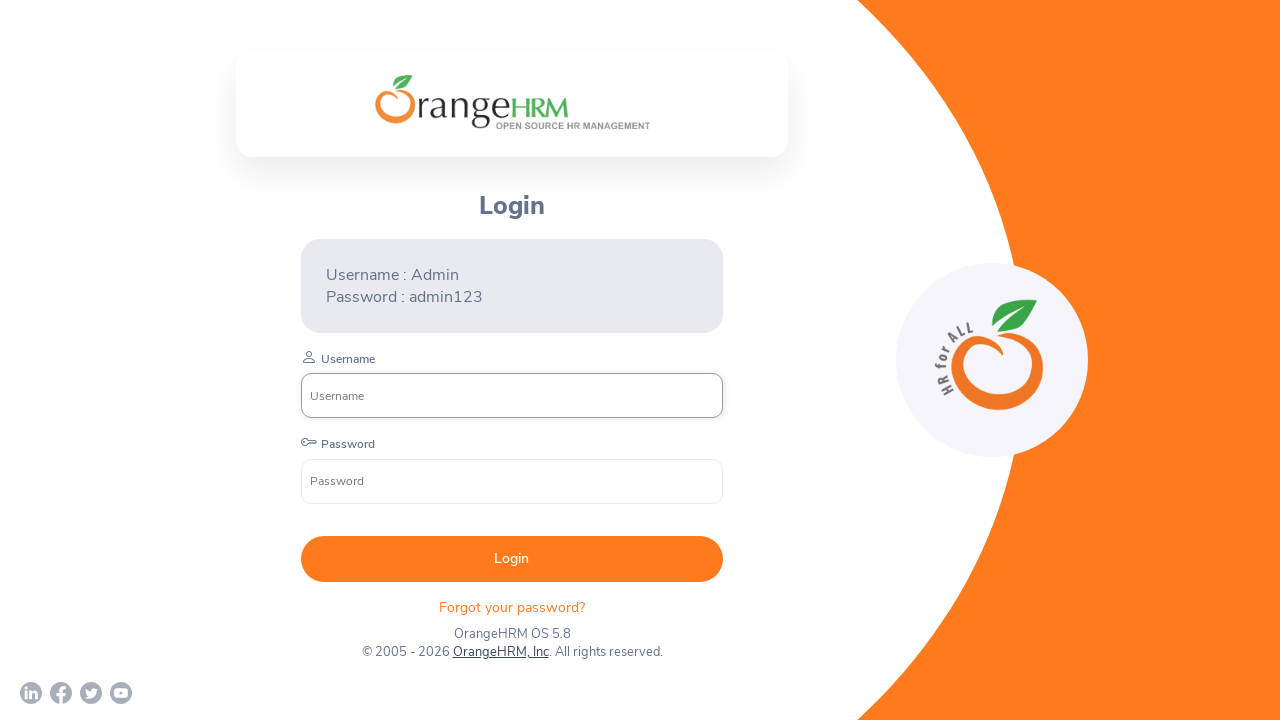

Retrieved page content
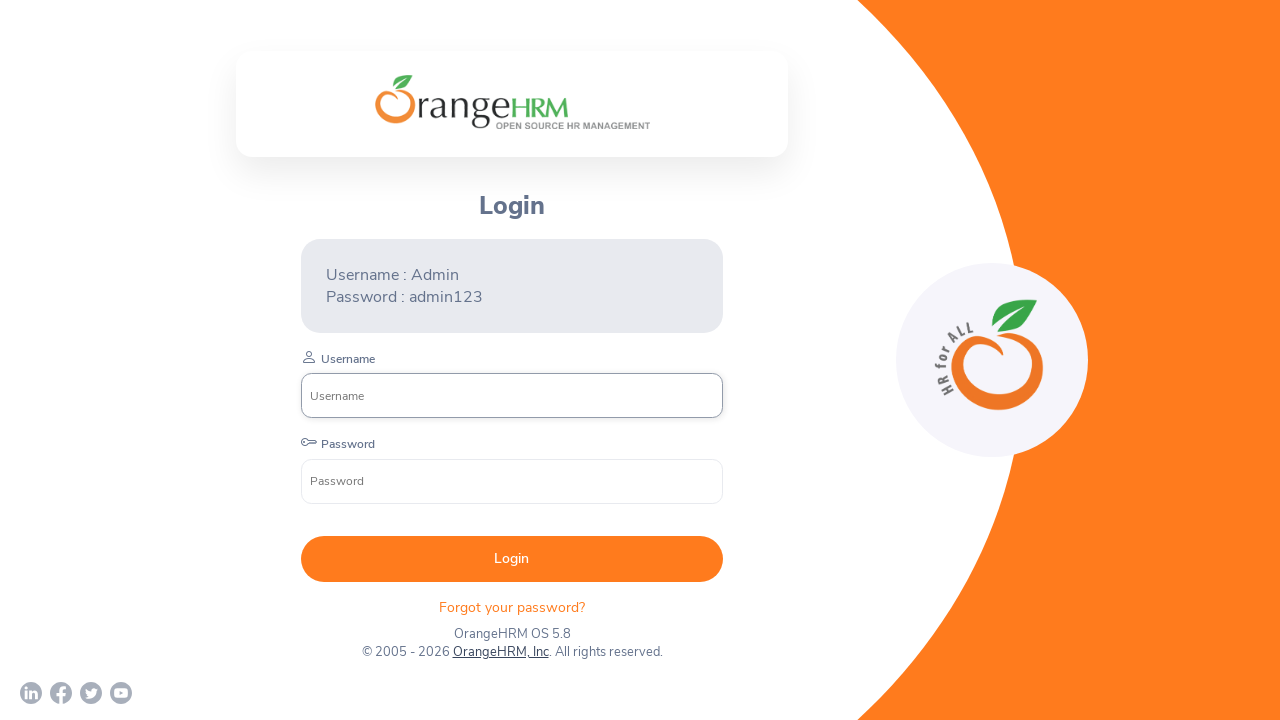

Verified page source contains 'OrangeHRM' text - page loaded correctly
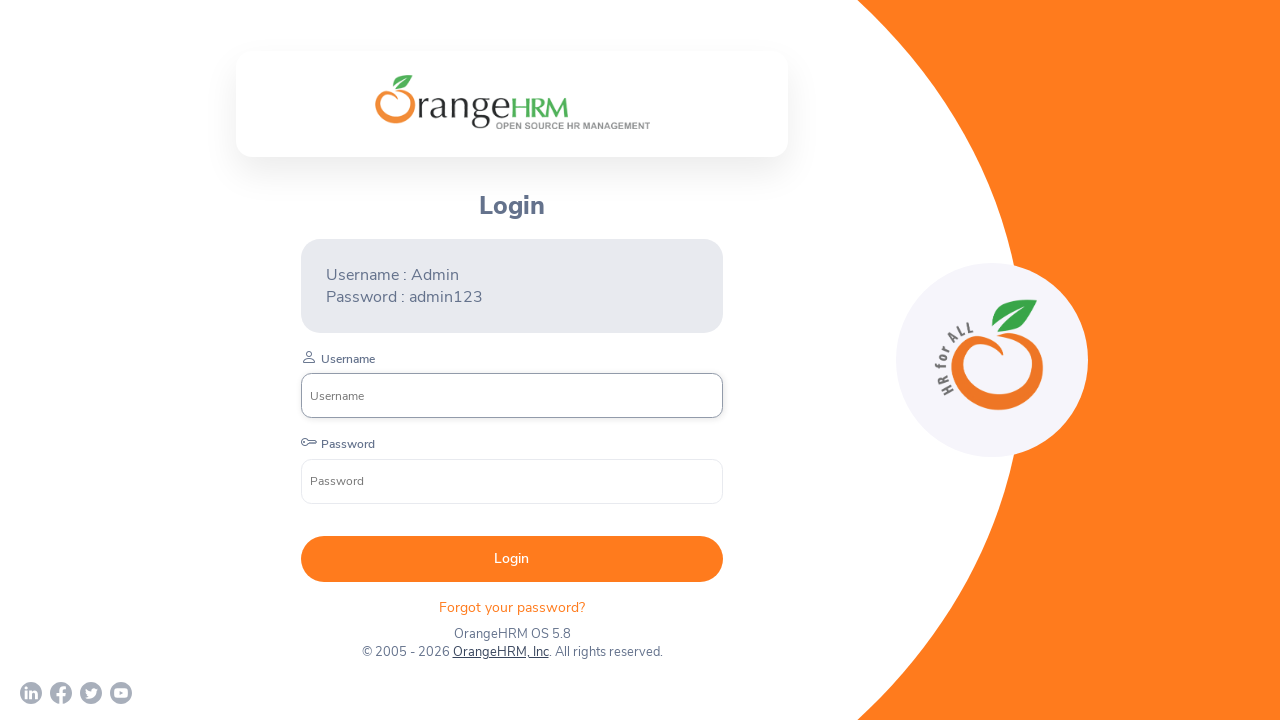

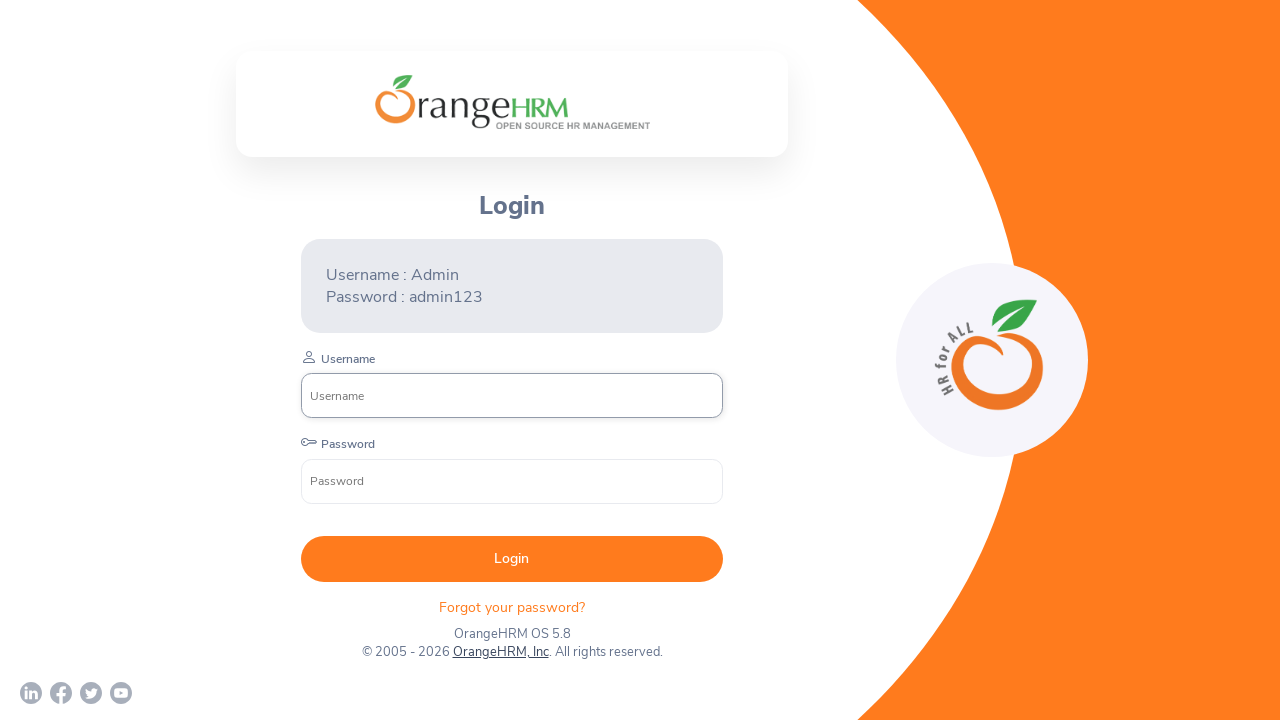